Tests file upload functionality on LeafGround by navigating to the file upload page and clicking on the file upload element to trigger the upload dialog.

Starting URL: https://www.leafground.com/file.xhtml

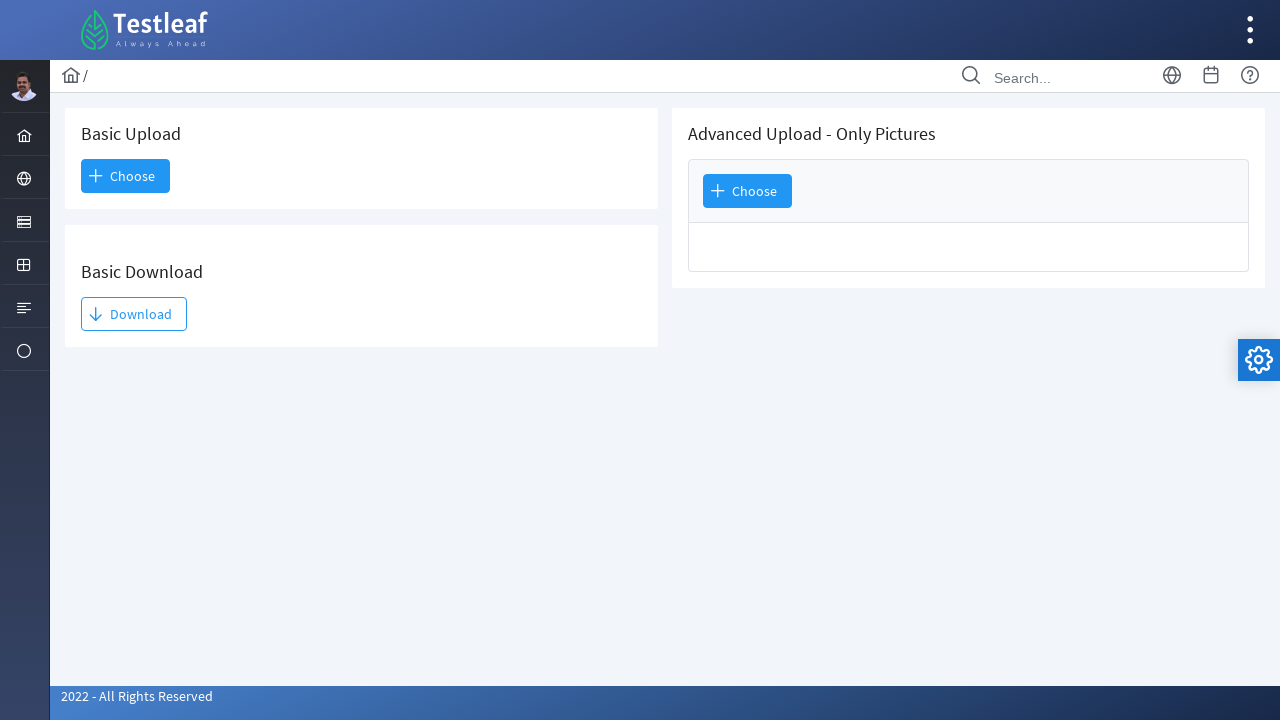

Clicked on file upload element to trigger upload dialog at (134, 314) on #j_idt93\:j_idt95
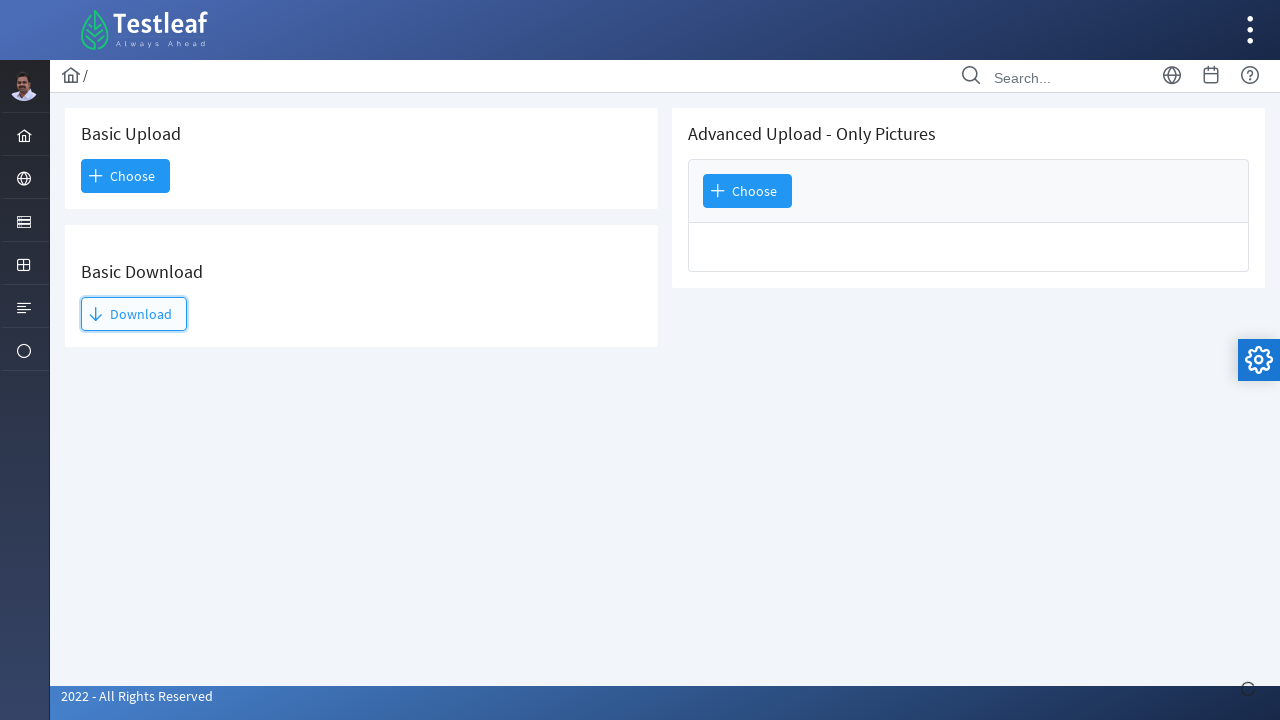

Waited for UI response after file upload click
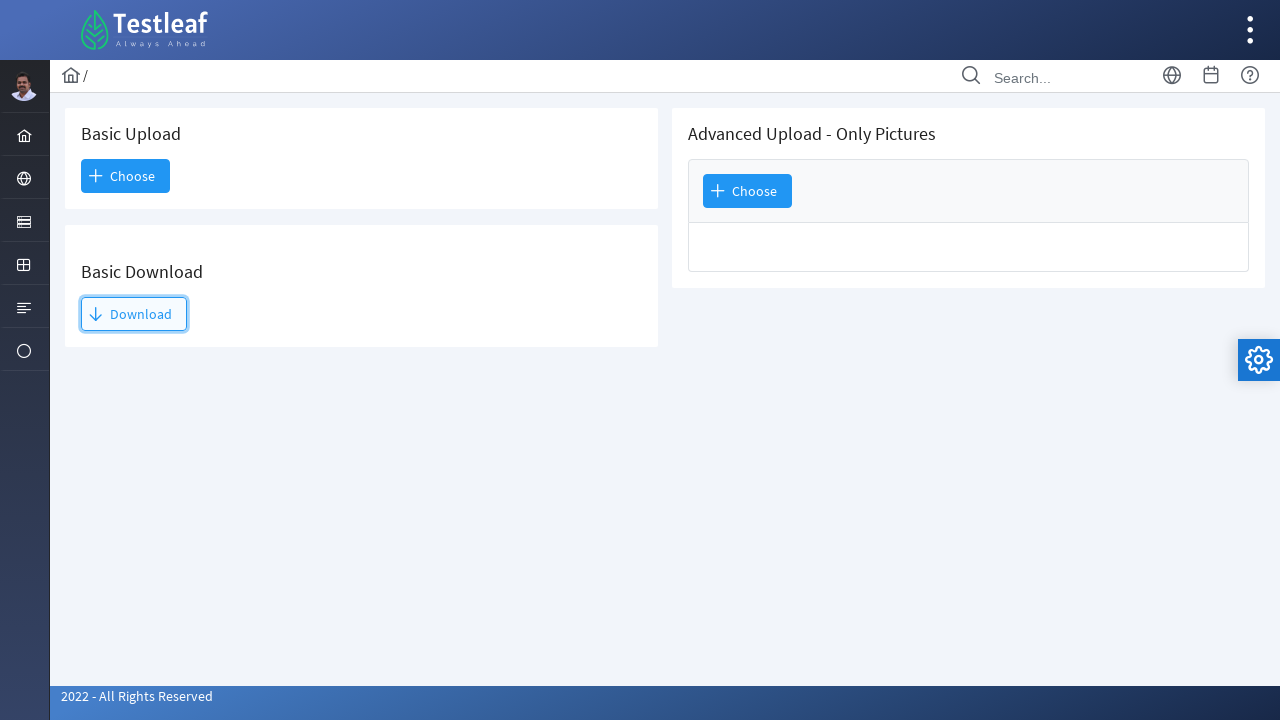

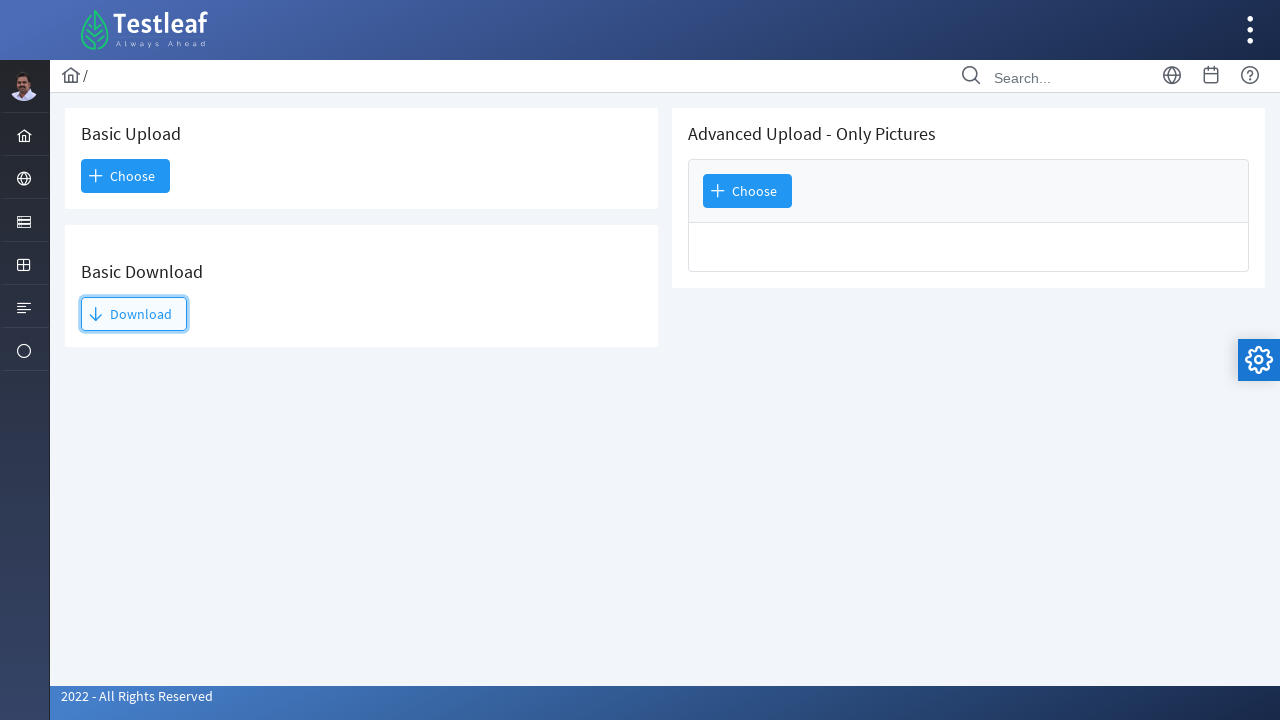